Tests window/tab switching functionality by opening a new tab, iterating through all windows, and closing them

Starting URL: https://www.rahulshettyacademy.com/AutomationPractice/

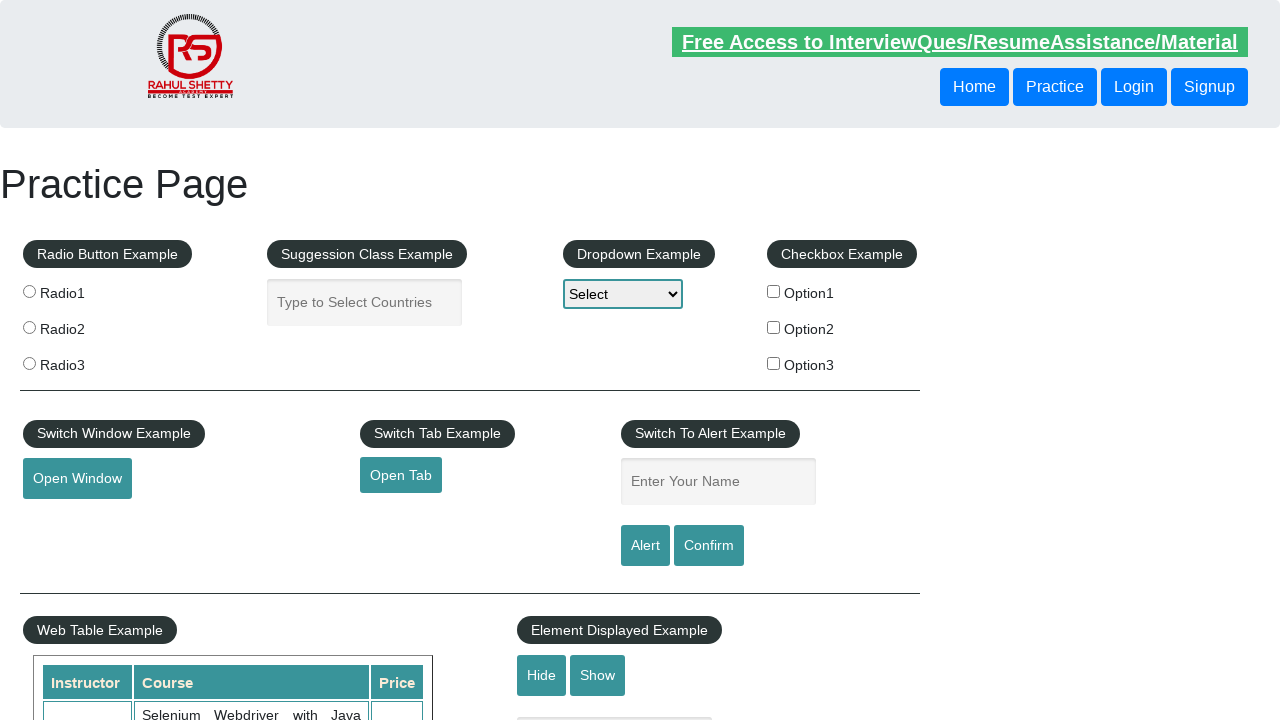

Stored reference to main page
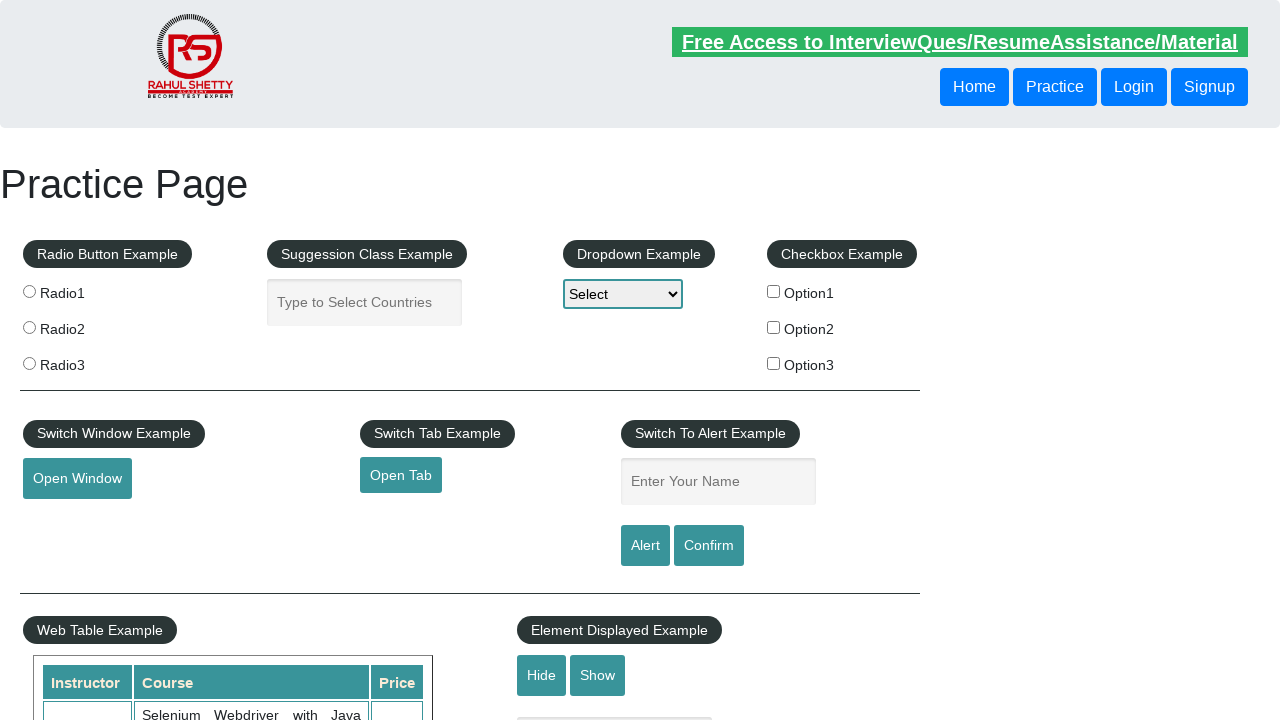

Clicked button to open new tab at (401, 475) on #opentab
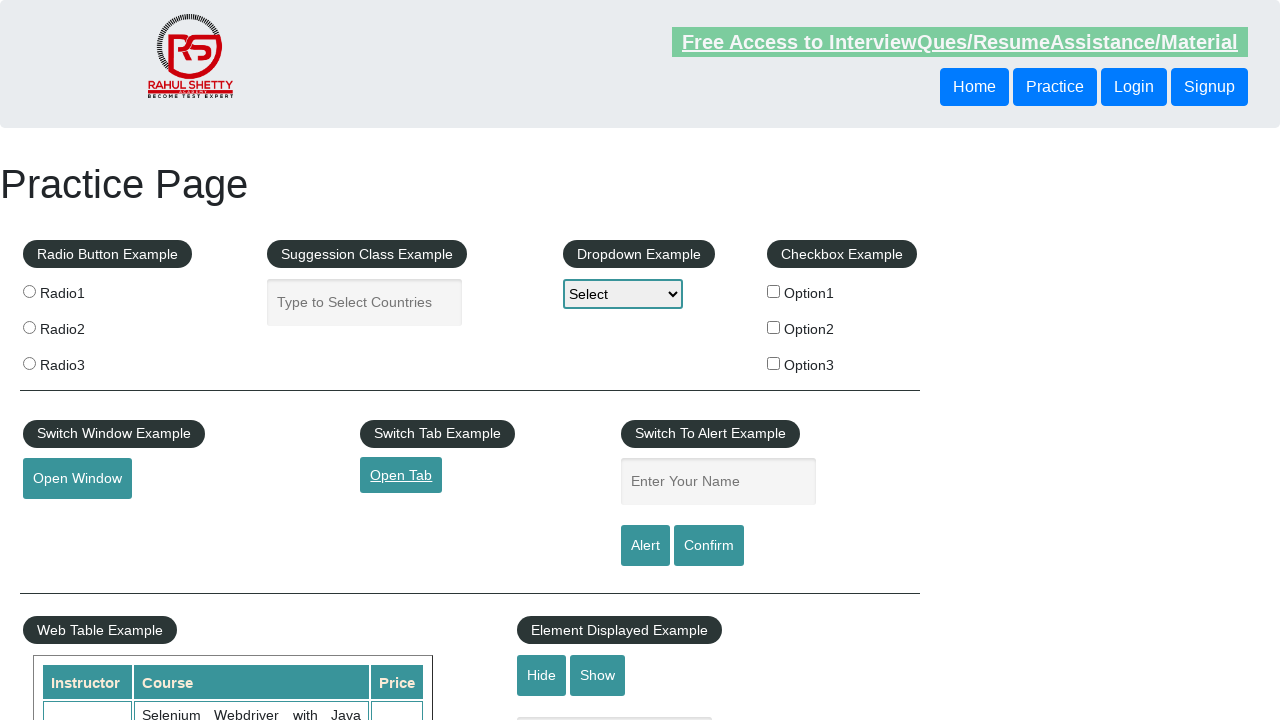

New tab opened and captured
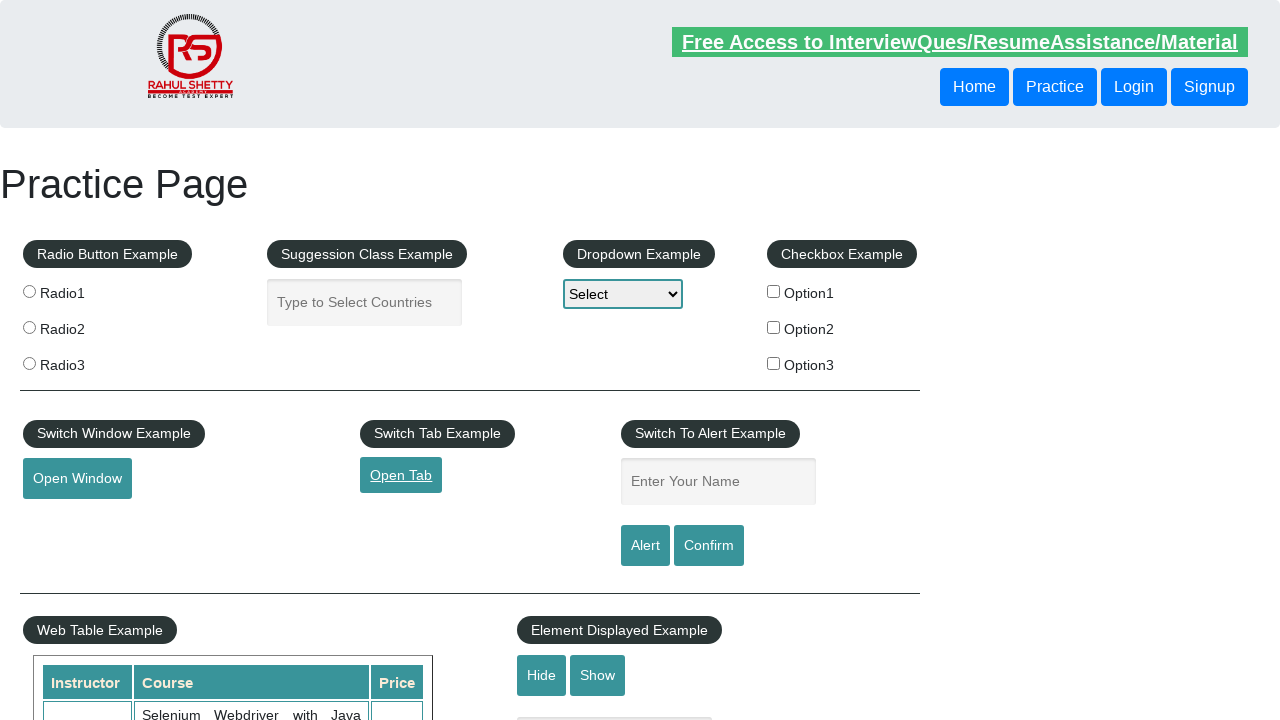

Retrieved all open pages/tabs from context
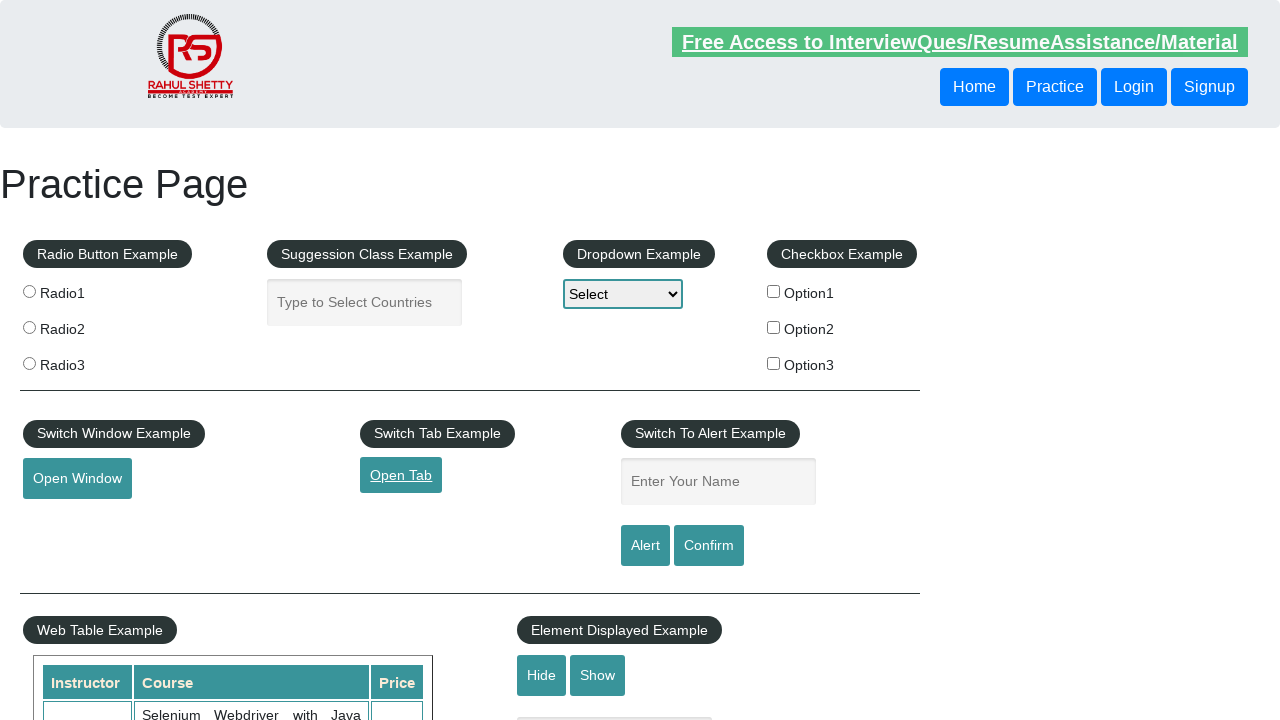

Printed title of page: Practice Page
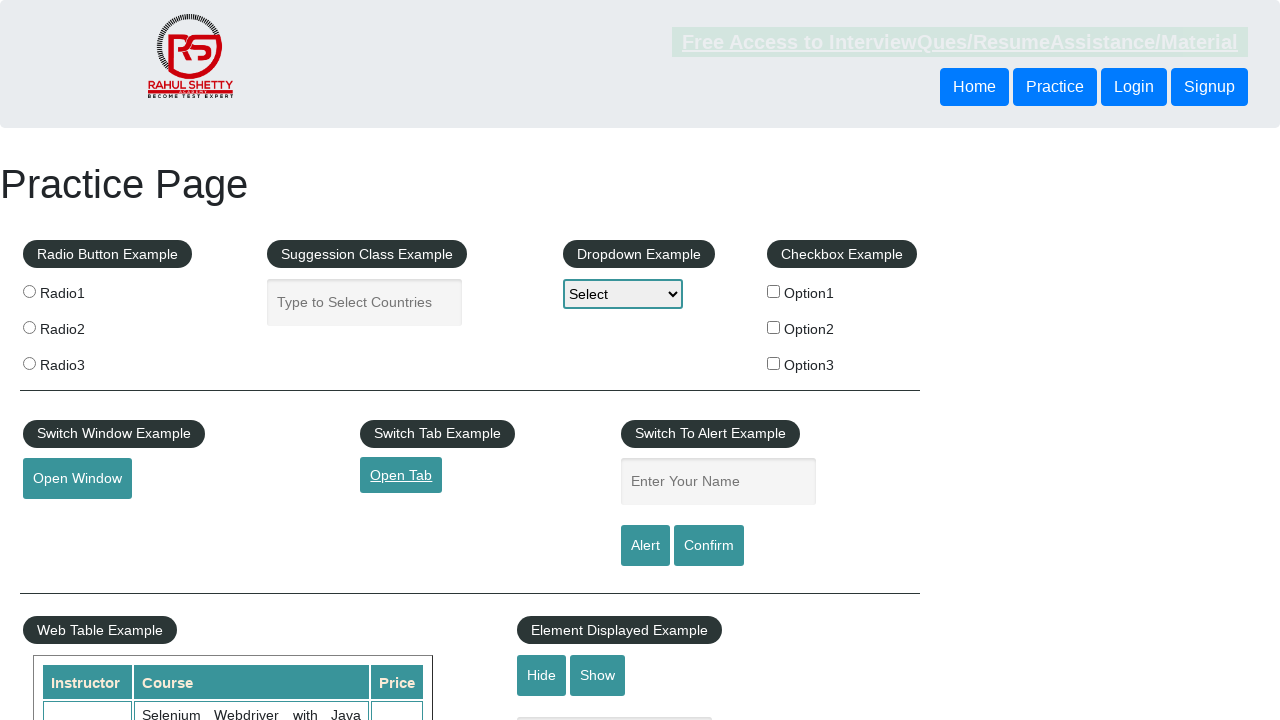

Printed title of page: QAClick Academy - A Testing Academy to Learn, Earn and Shine
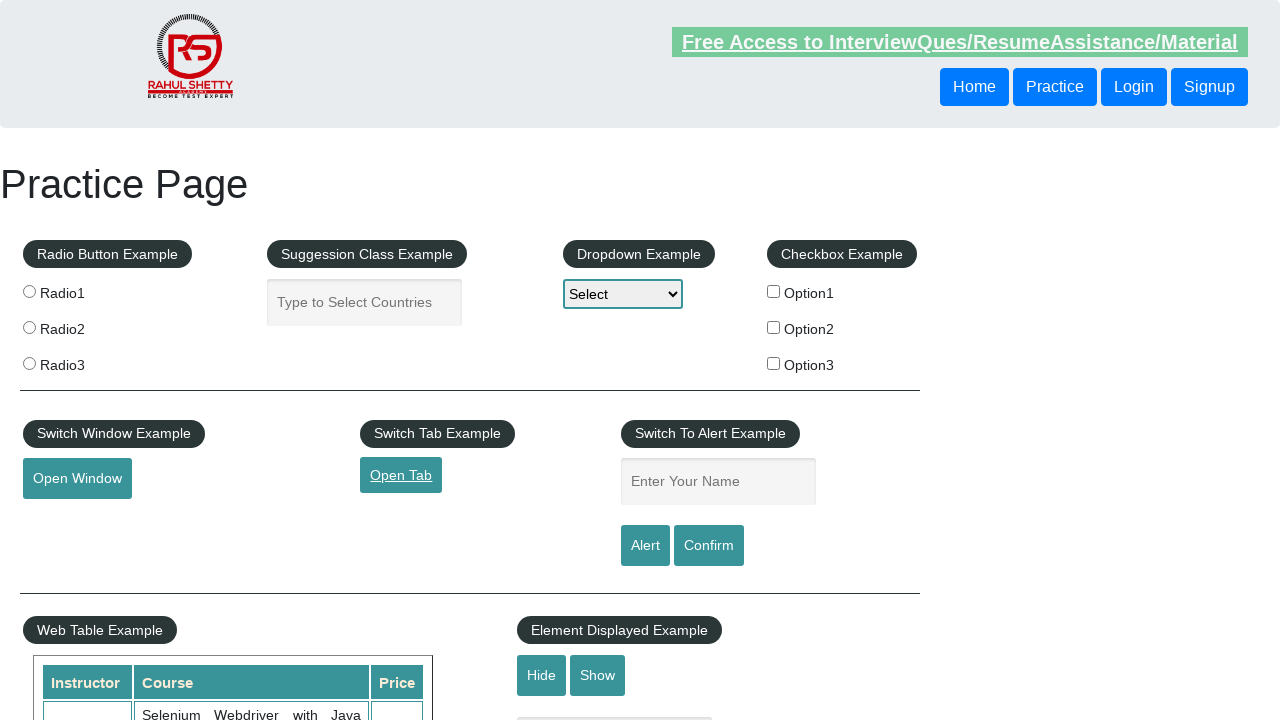

Closed the new tab
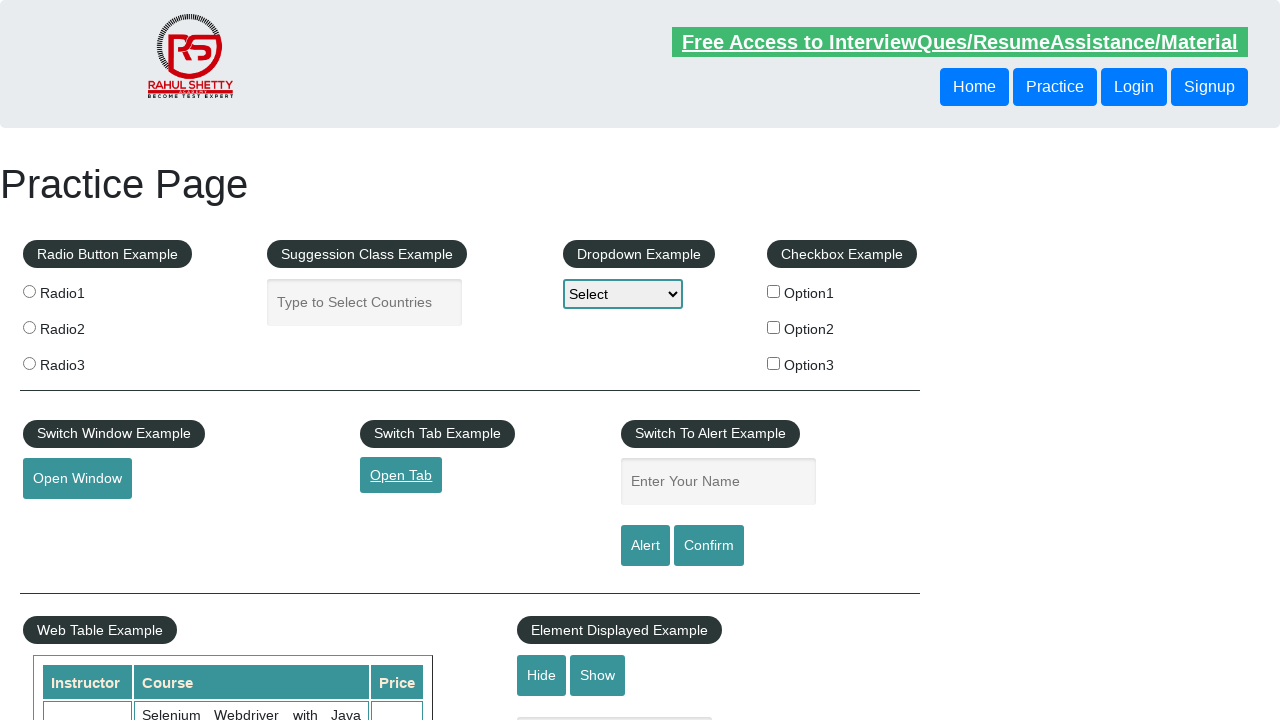

Main page remains open for wrapper closure
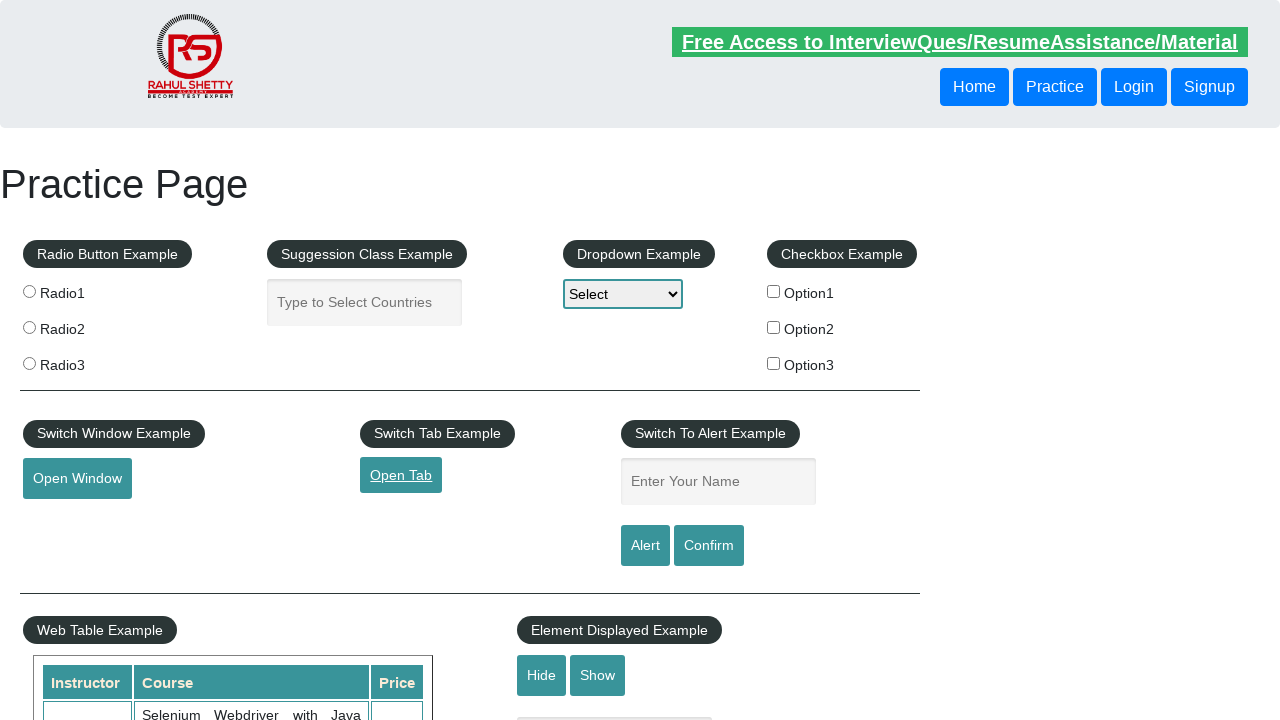

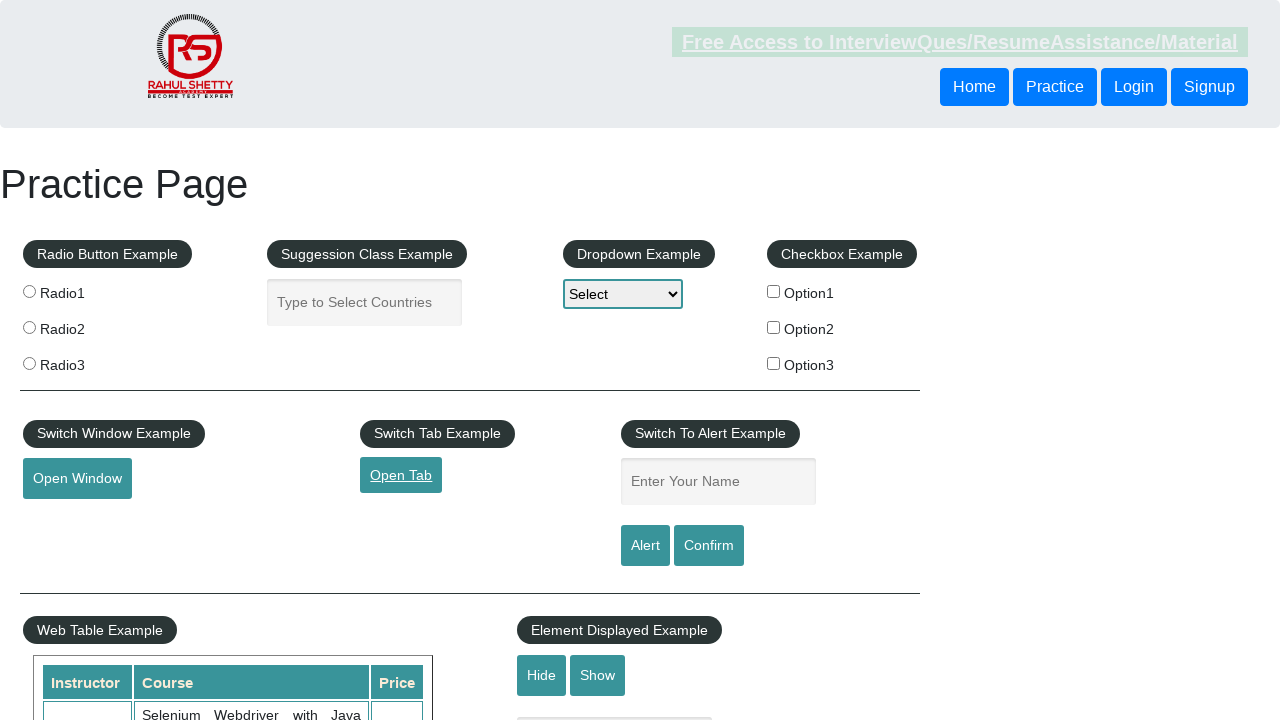